Tests the second checkbox by clicking it and verifying it's enabled

Starting URL: https://rahulshettyacademy.com/AutomationPractice/

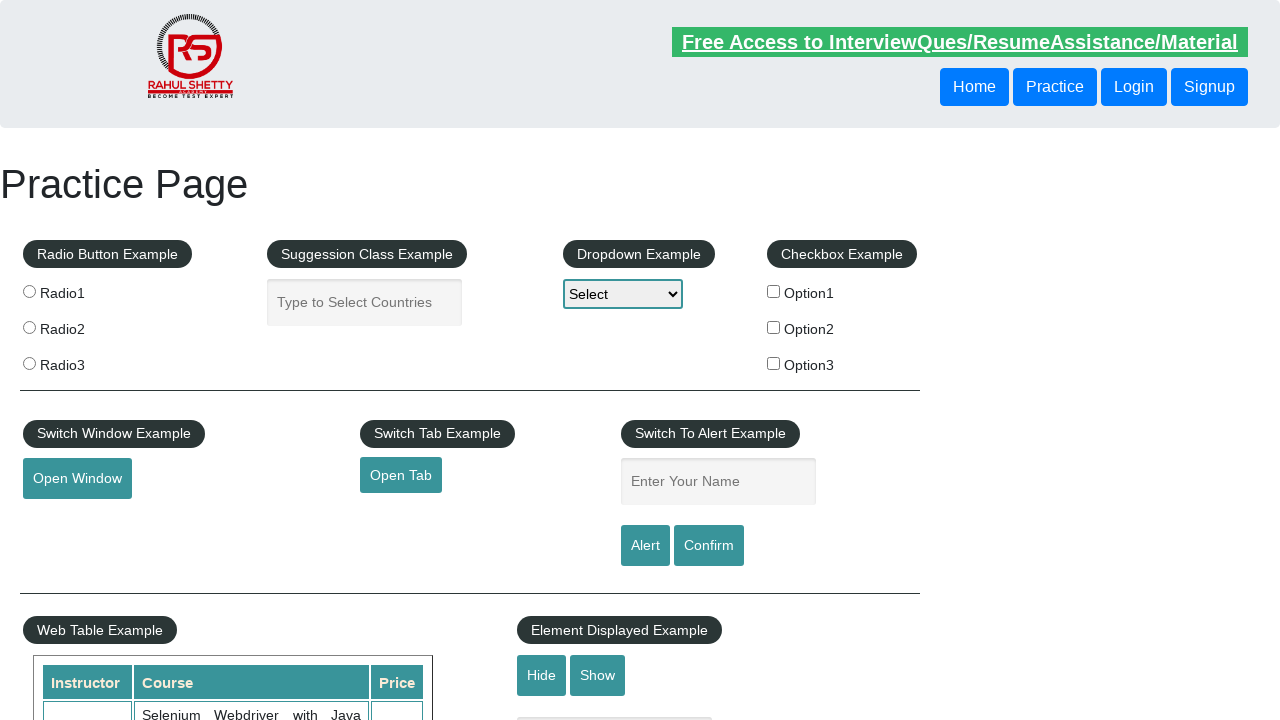

Navigated to Automation Practice page
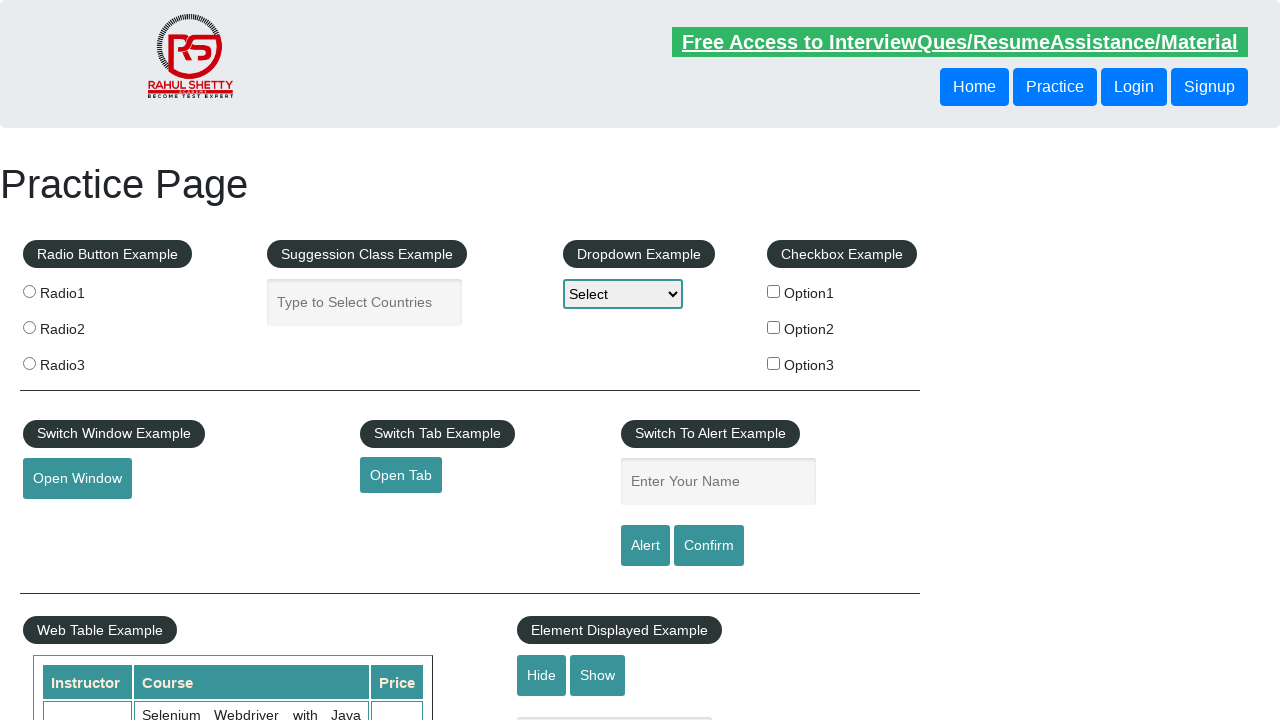

Clicked the second checkbox at (774, 327) on #checkBoxOption2
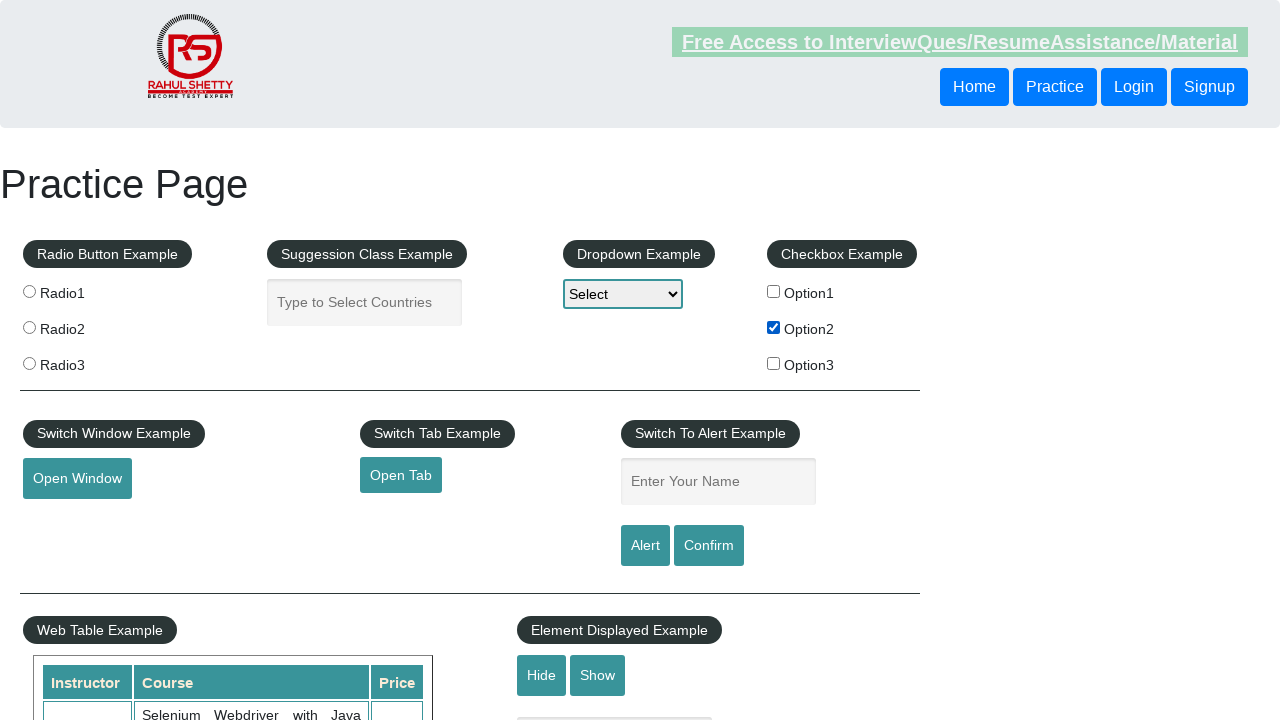

Verified that the second checkbox is checked
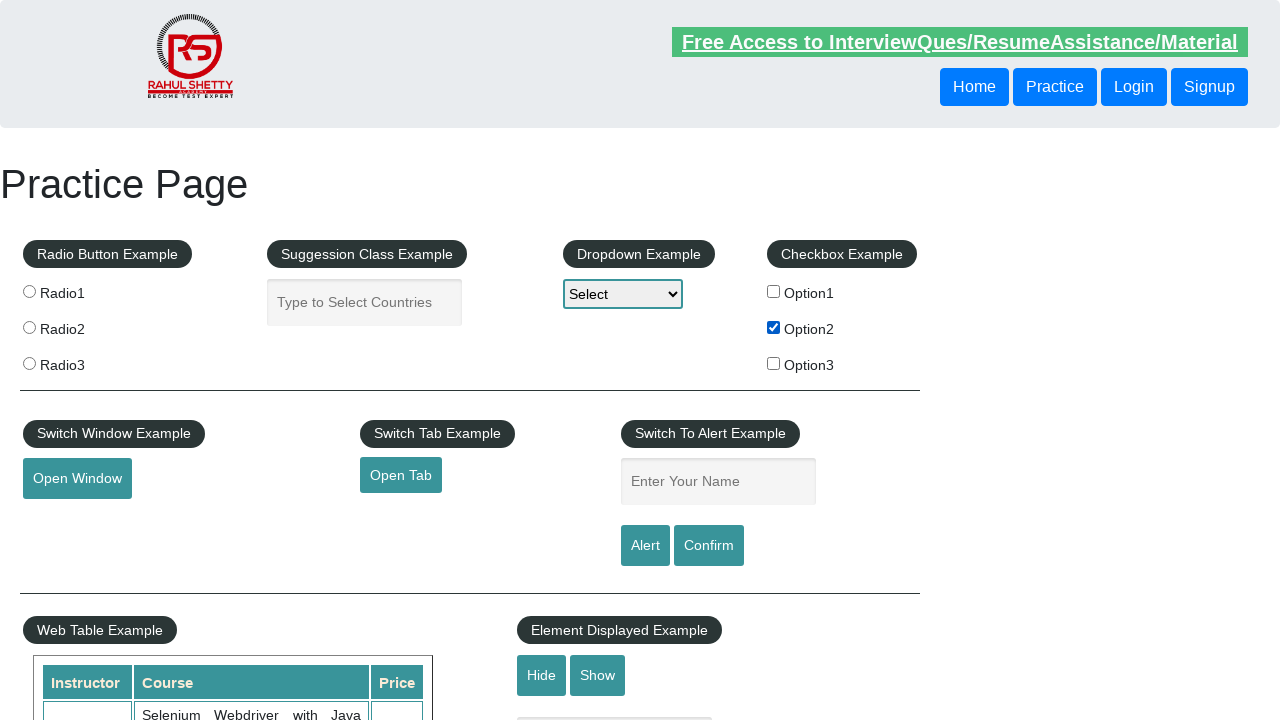

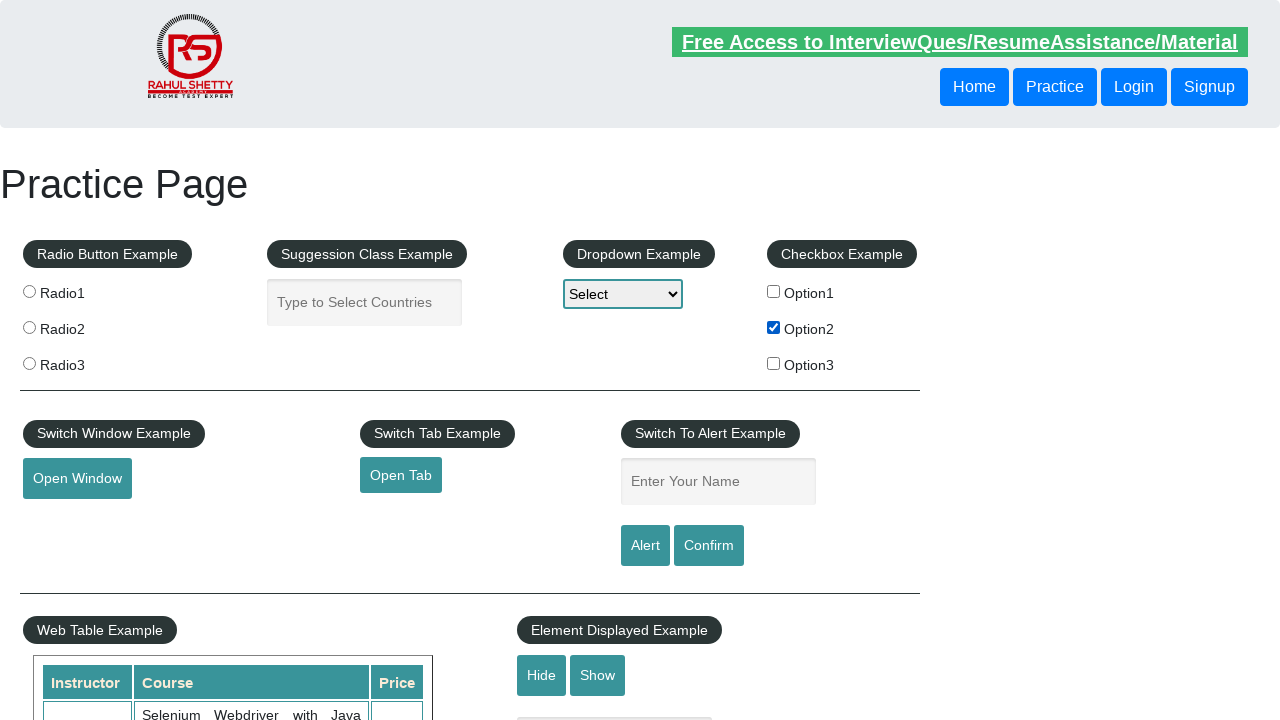